Tests searching for invalid input "123" and verifies no results message appears

Starting URL: http://www.netogreen.co.il/Calculators/Nutrition-Calories.aspx

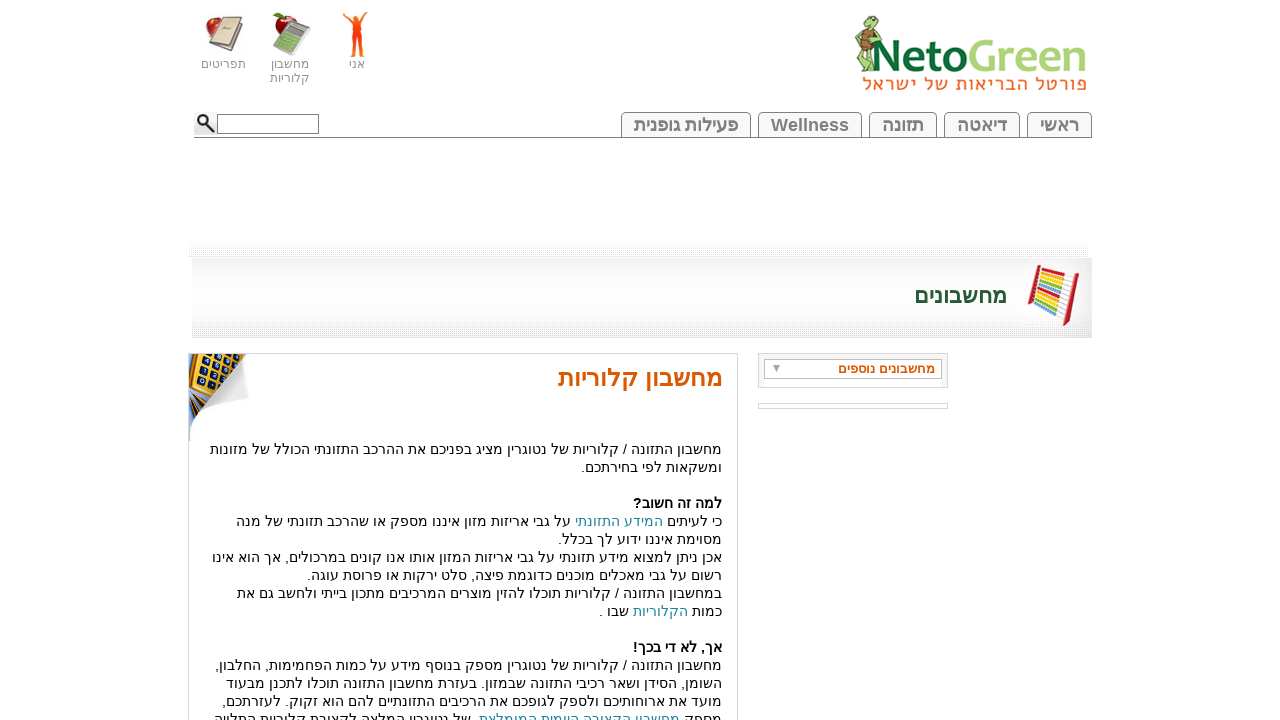

Filled search input with invalid value '123' on #searchTxt
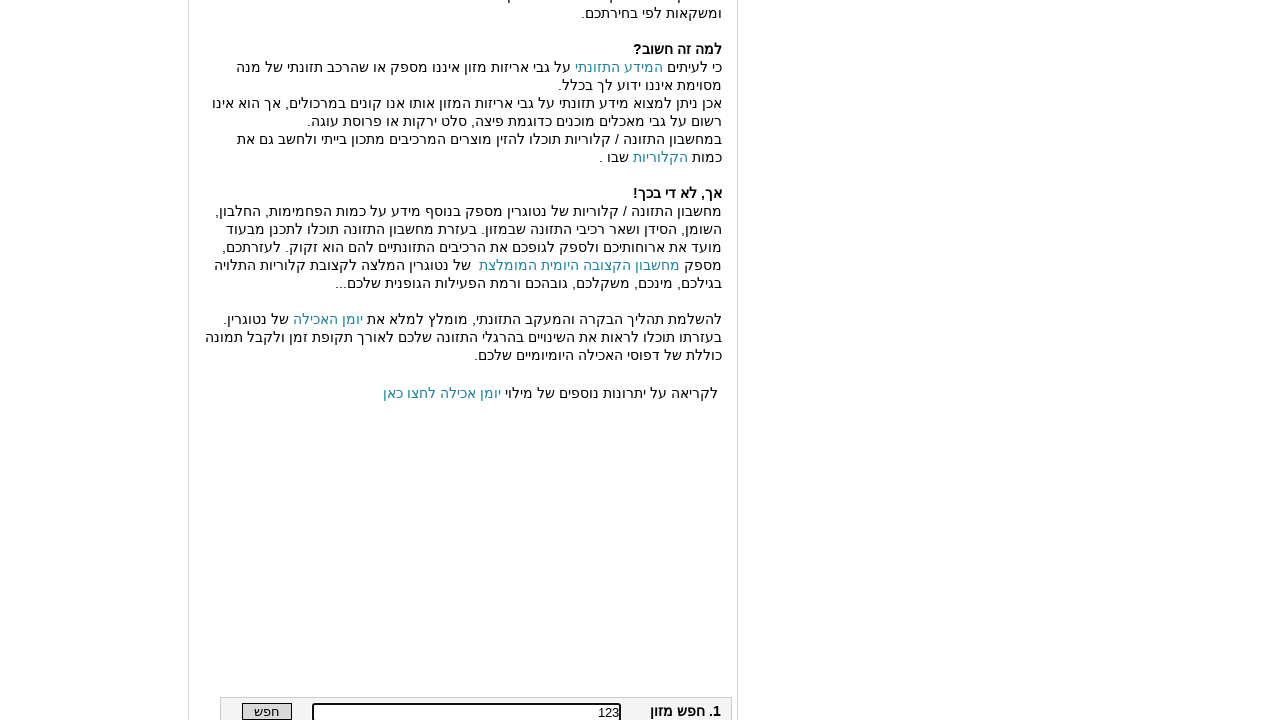

Clicked search button to search for '123' at (267, 712) on #Button1
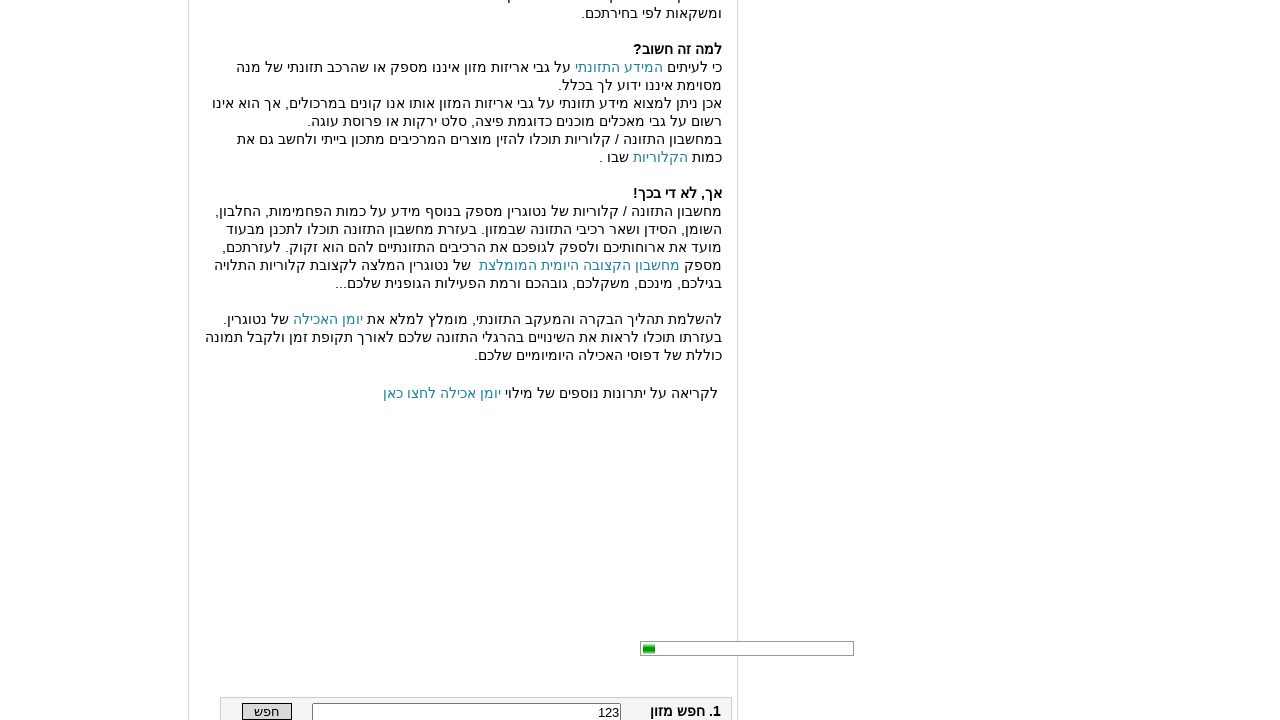

Search results dropdown loaded
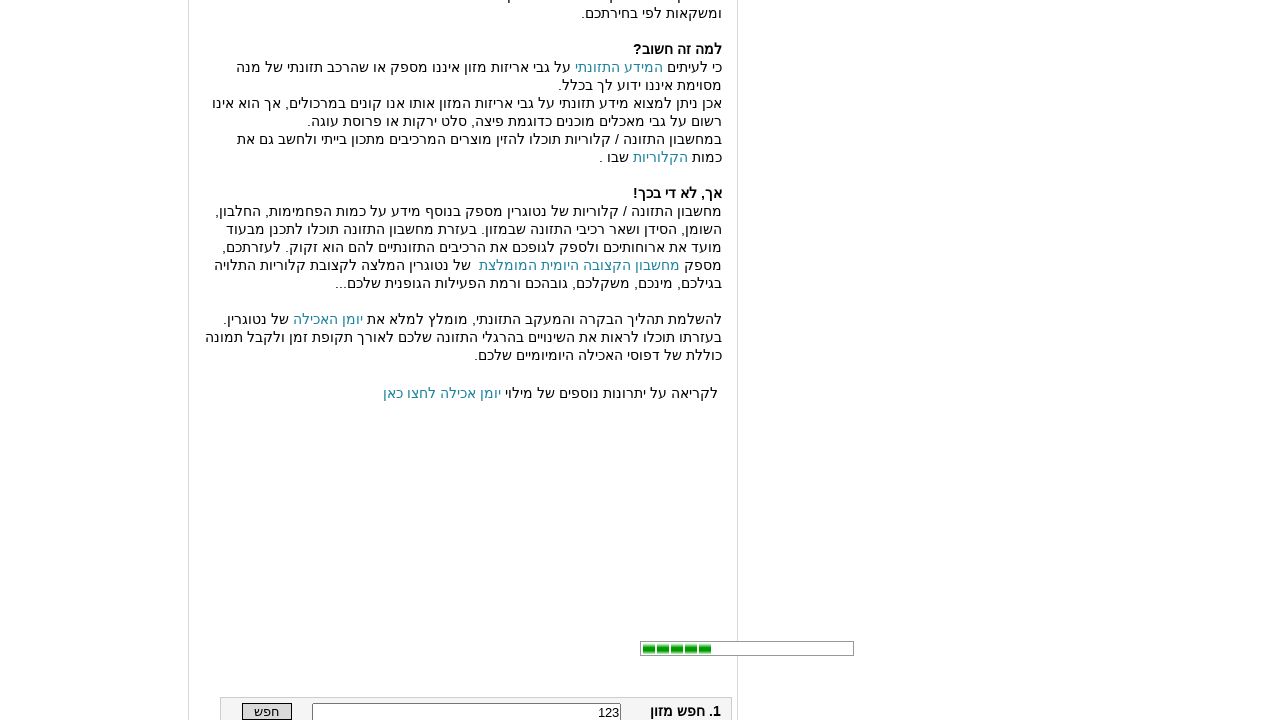

Retrieved first search result text
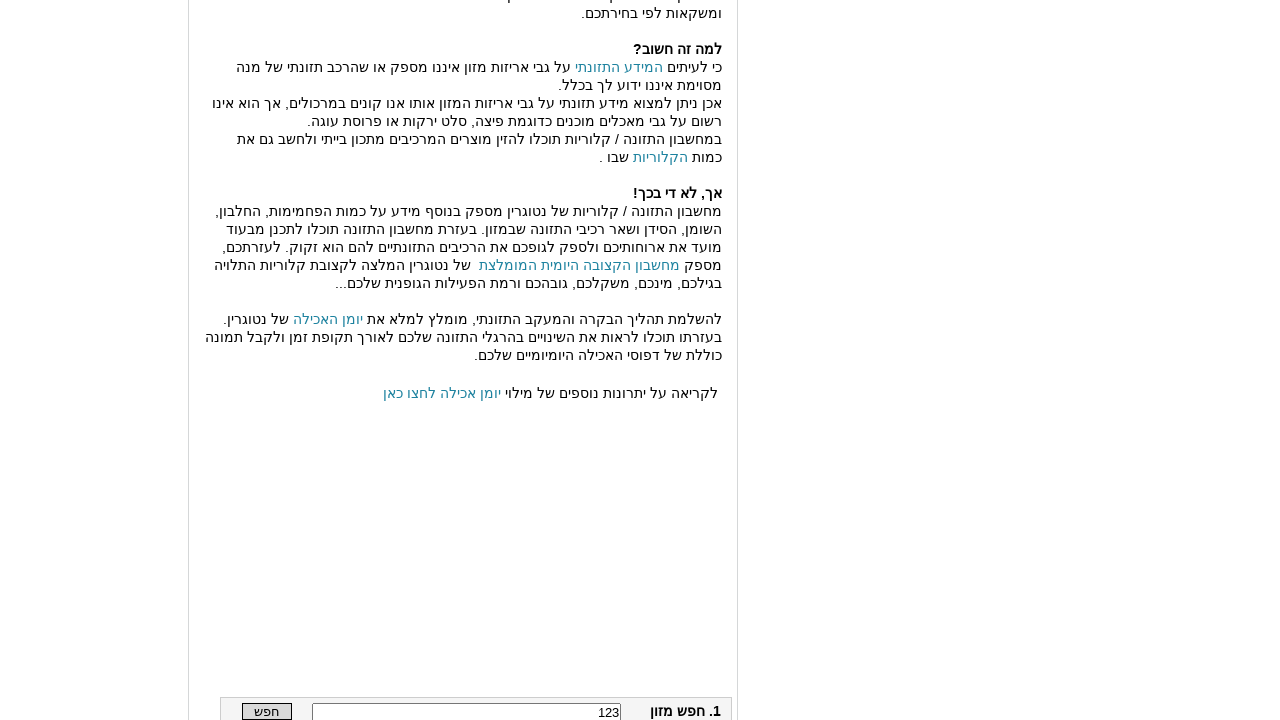

Verified no results message appears for invalid search '123'
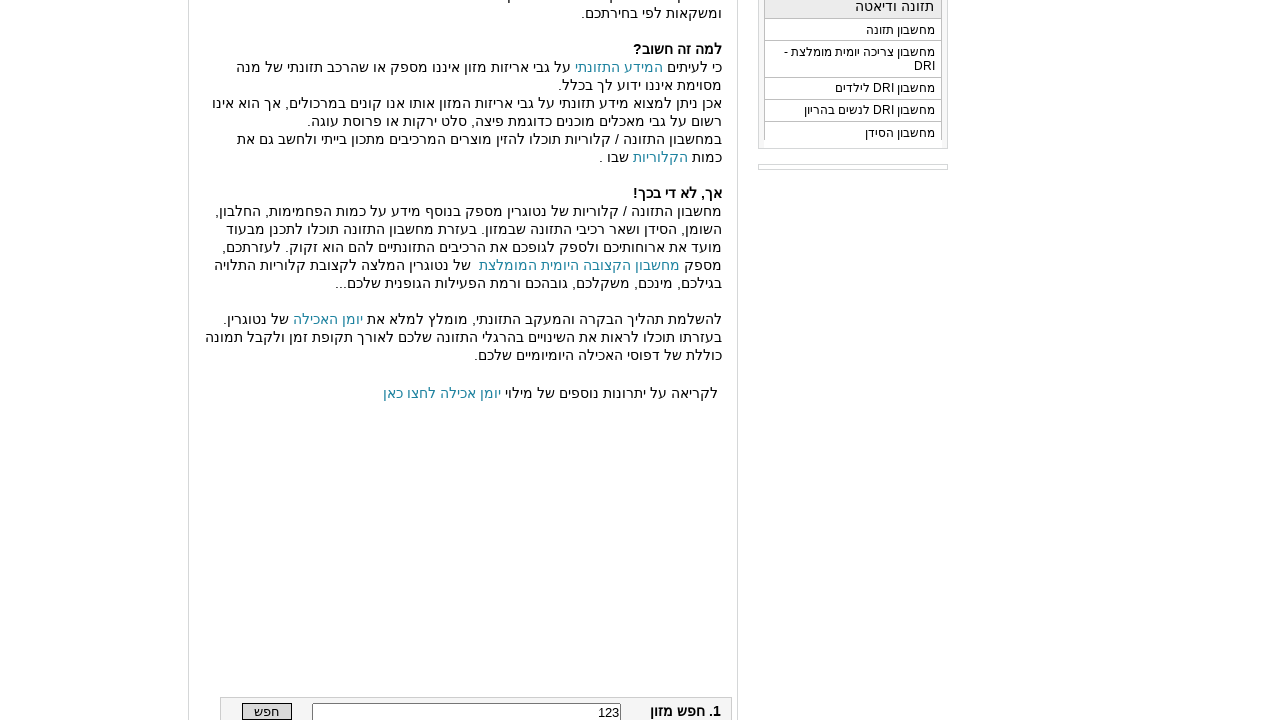

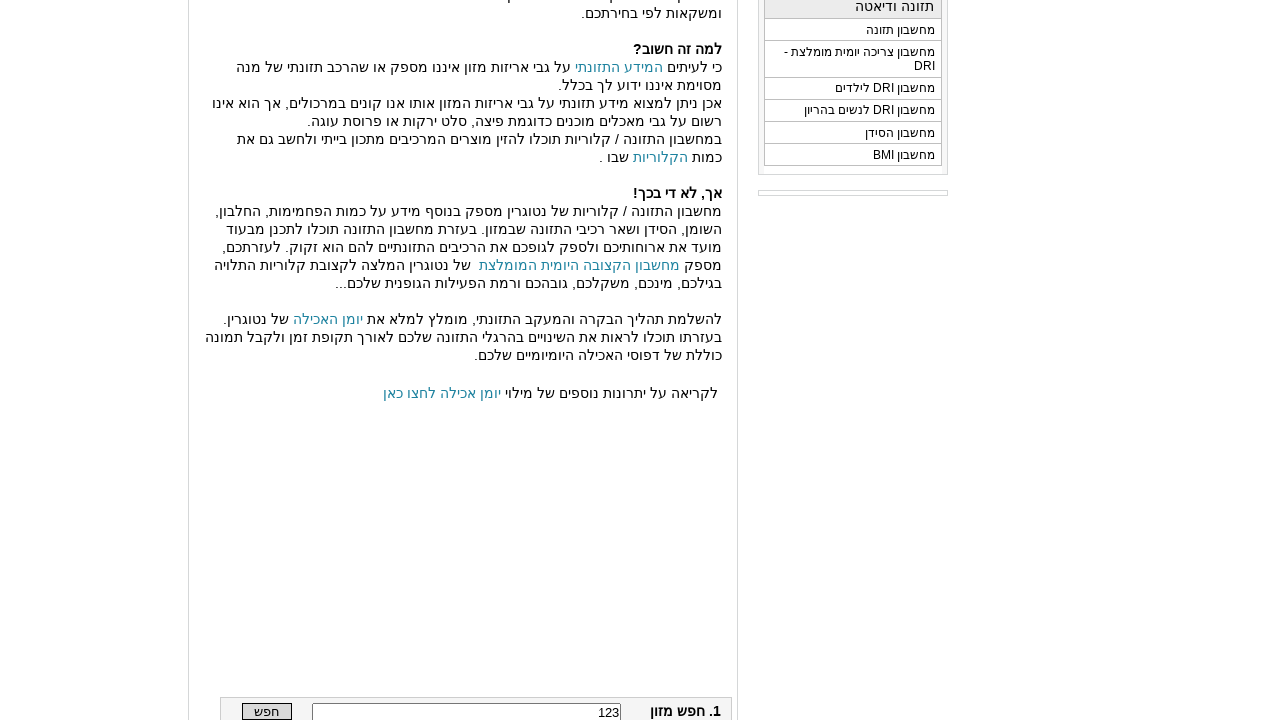